Tests a ToDo application by clicking on existing todo items, adding a new todo, archiving old todos, and verifying the final count of todo items

Starting URL: http://crossbrowsertesting.github.io/todo-app.html

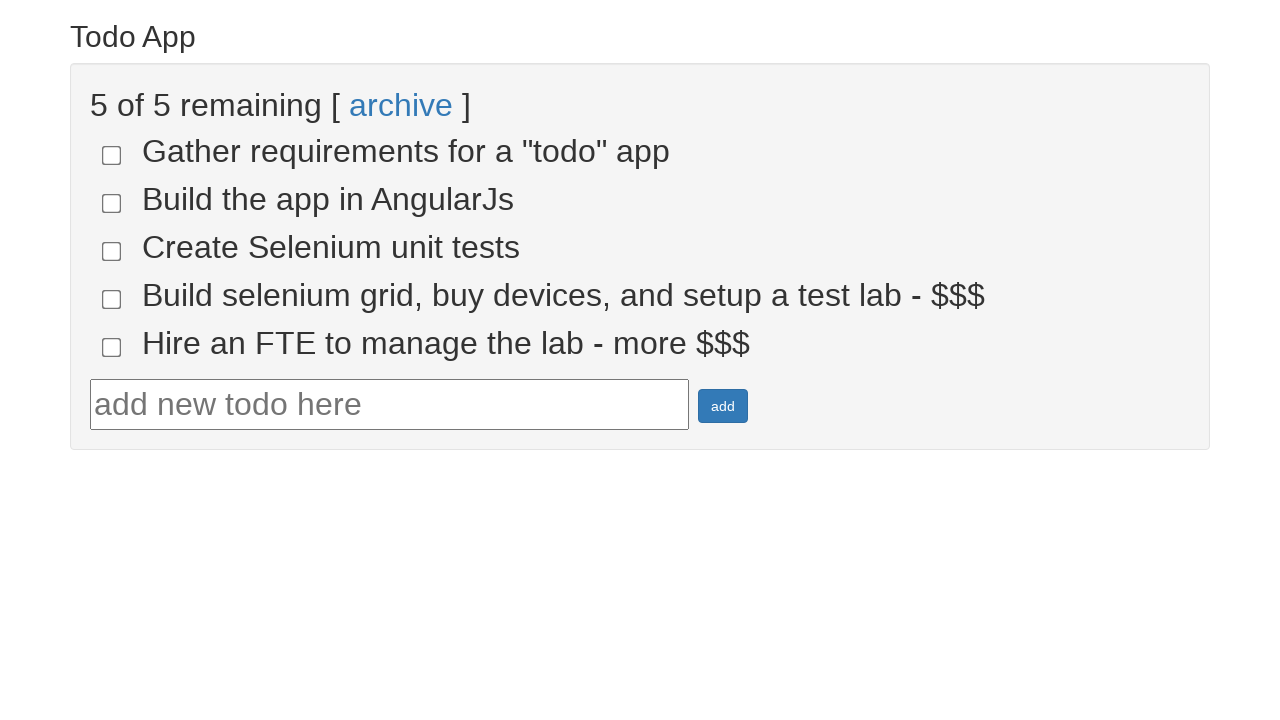

Clicked on todo item 4 at (112, 299) on input[name='todo-4']
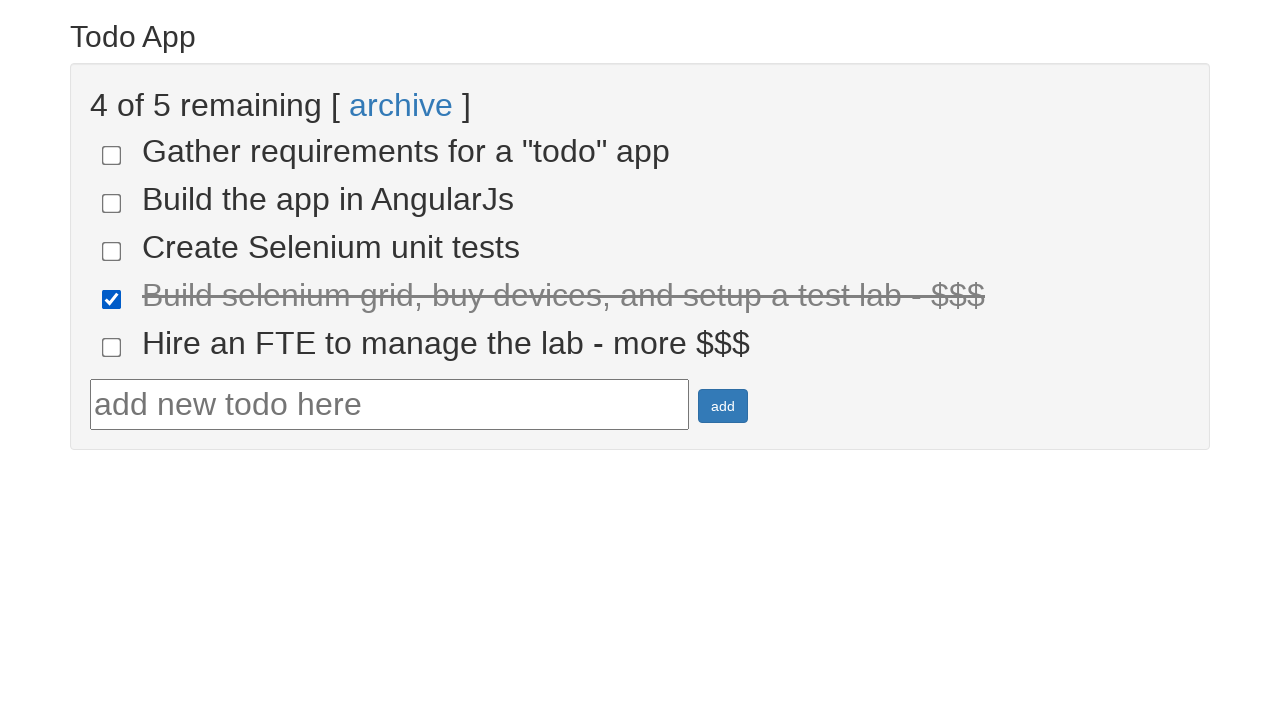

Clicked on todo item 5 at (112, 347) on input[name='todo-5']
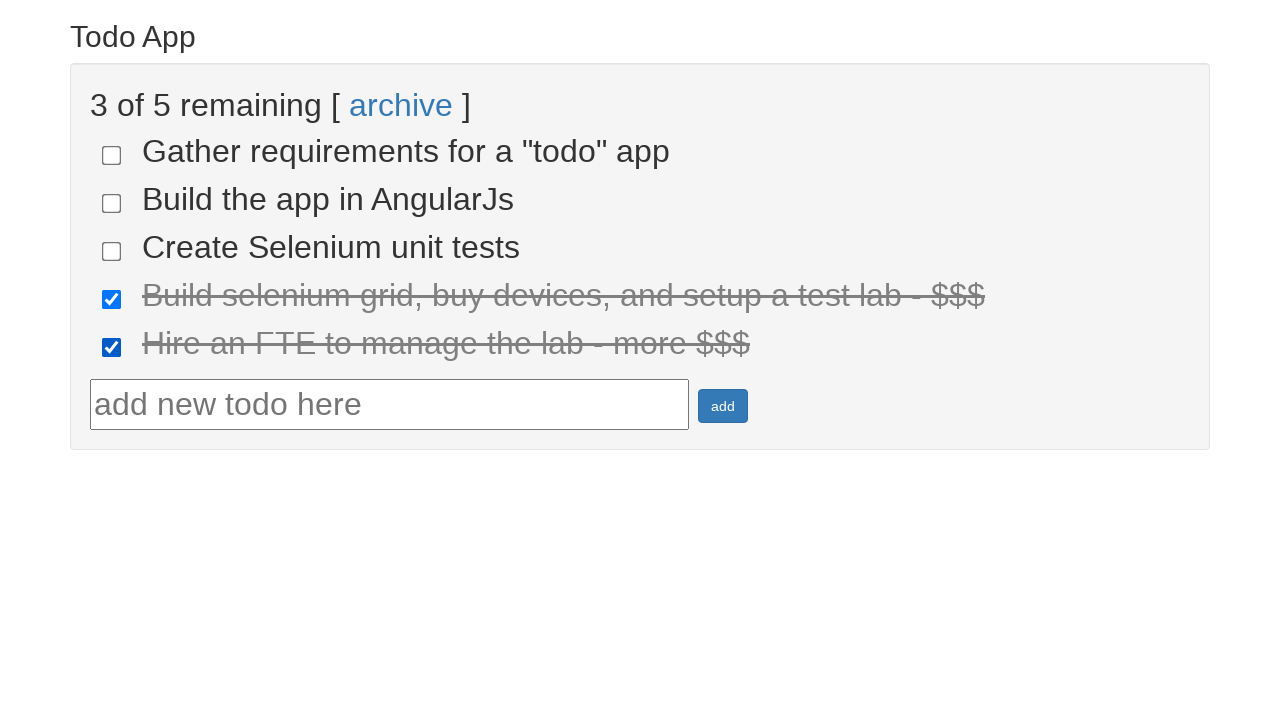

Filled new todo text field with 'Run your first Selenium Test' on #todotext
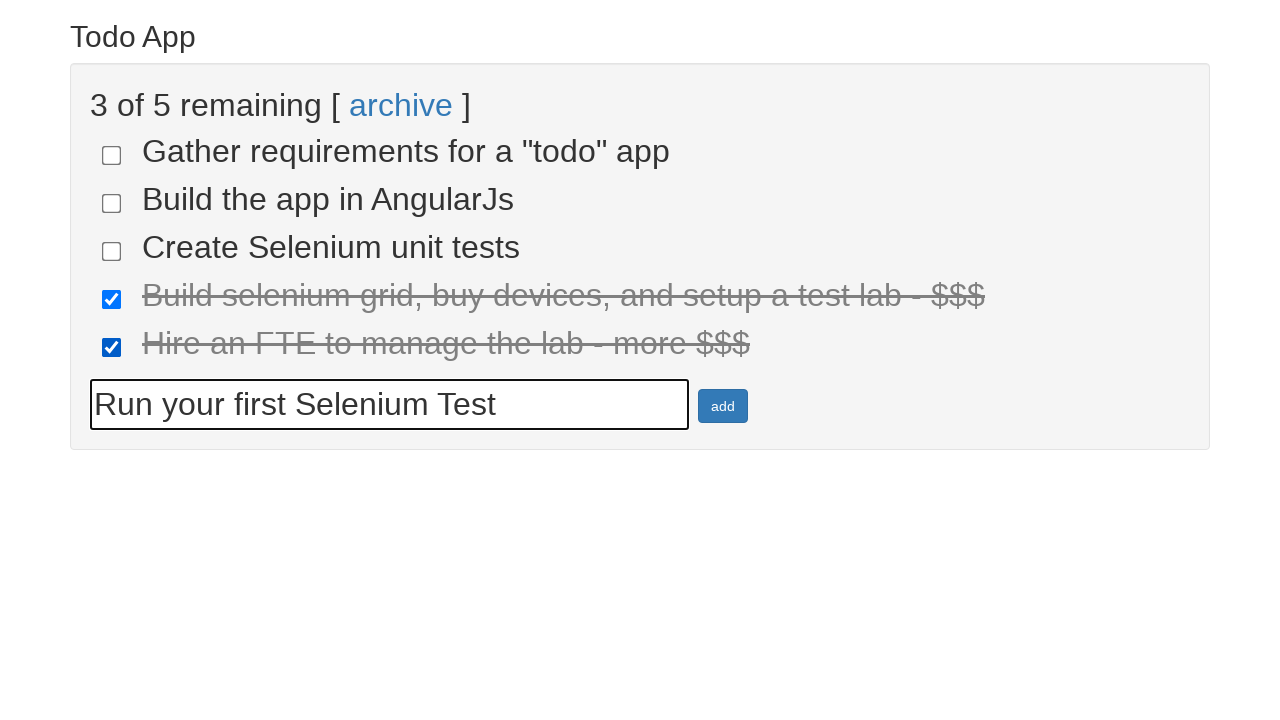

Clicked add button to create new todo item at (723, 406) on #addbutton
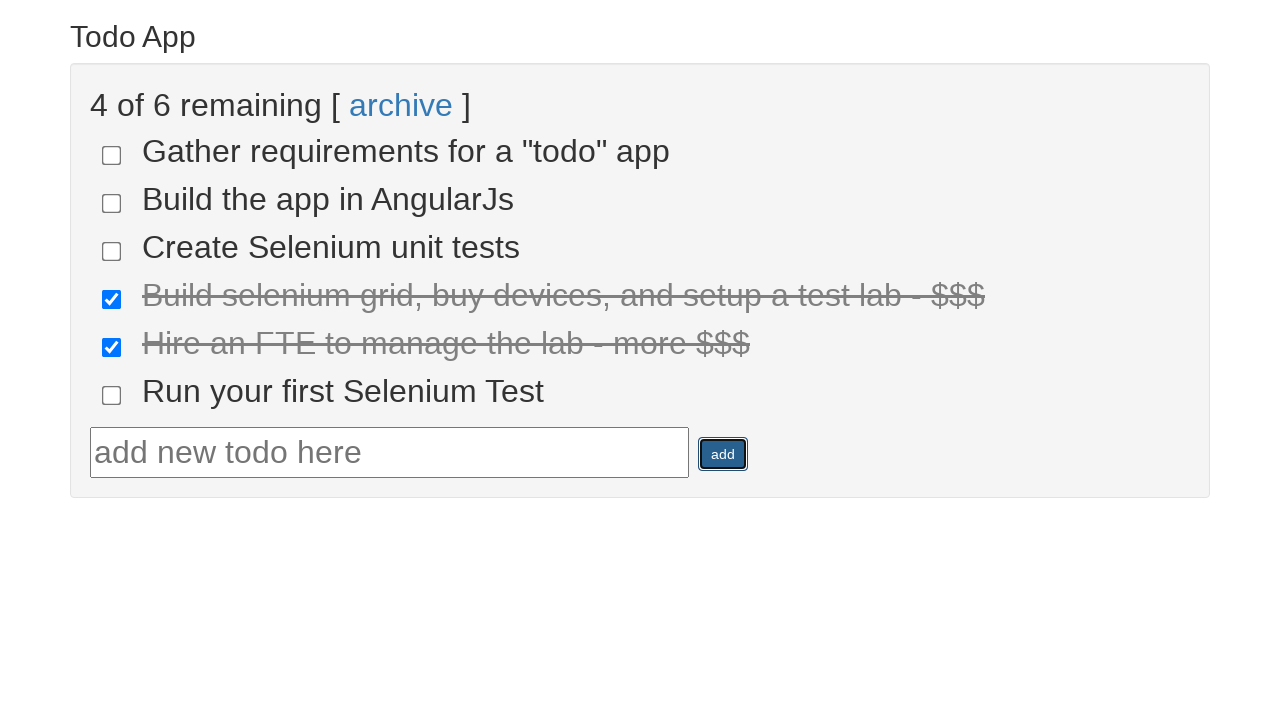

Clicked archive to archive old todo items at (401, 105) on text=archive
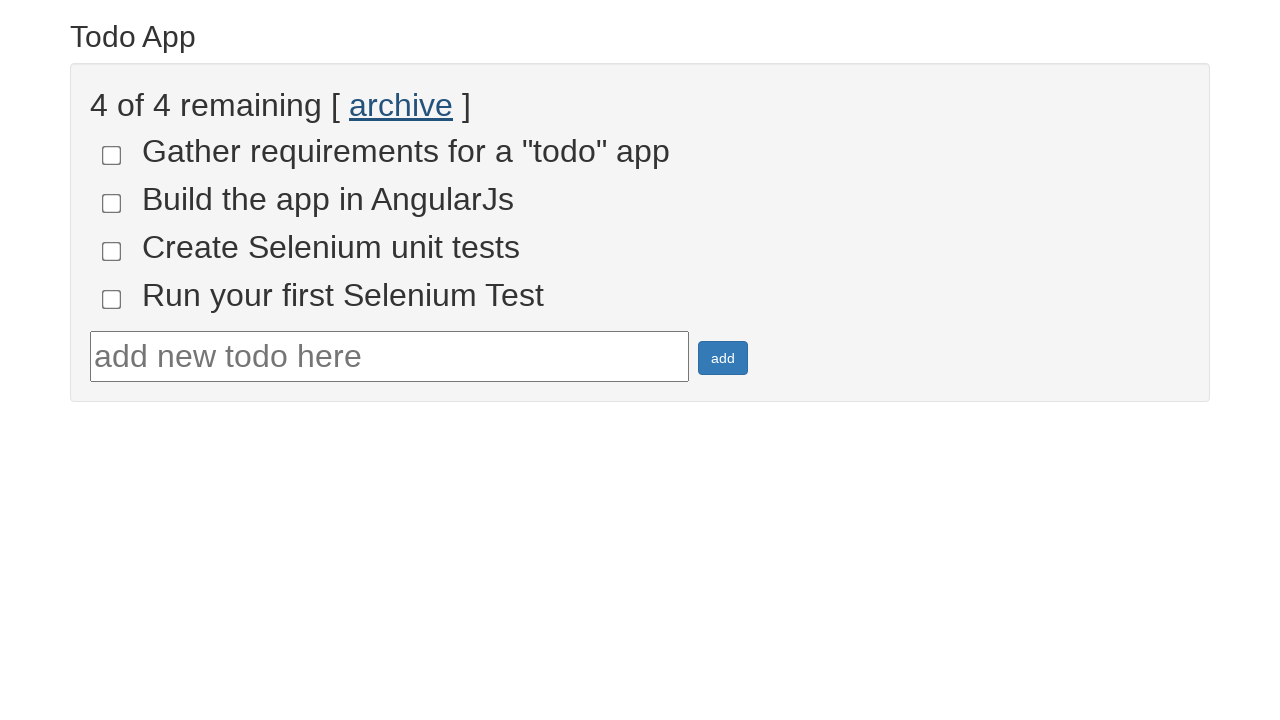

Verified 4 todo items remaining by waiting for todo list selector
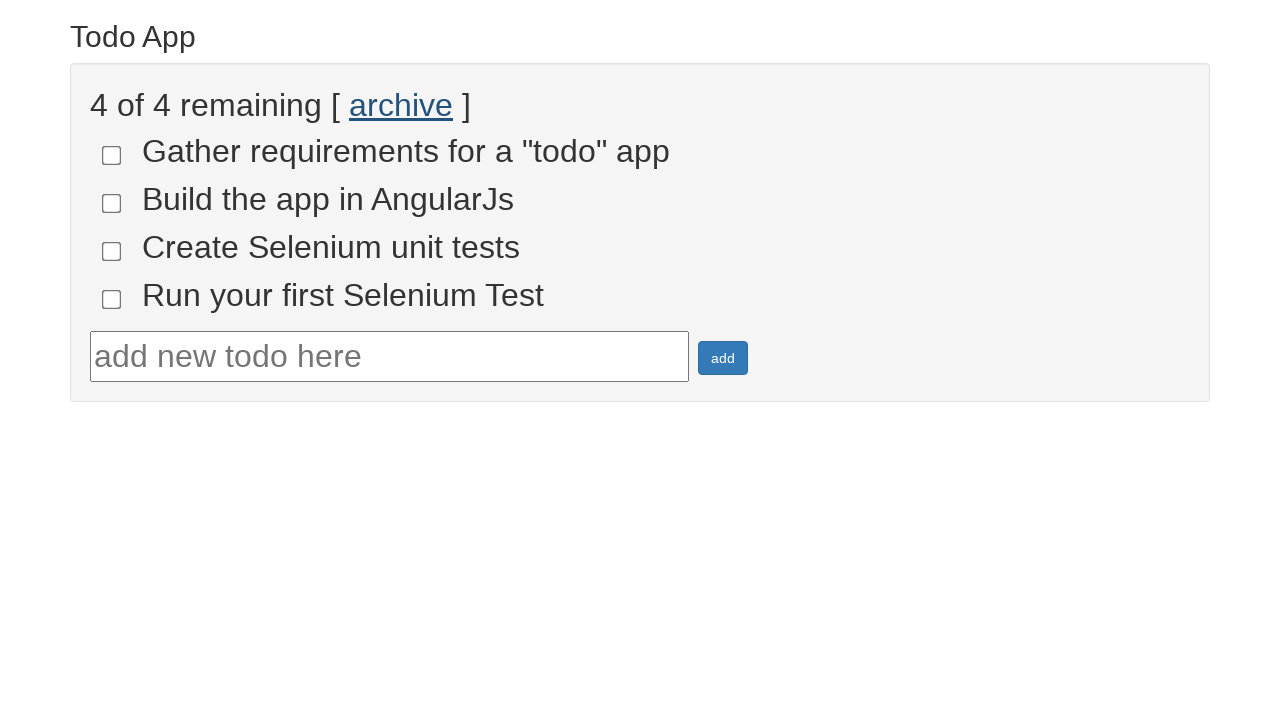

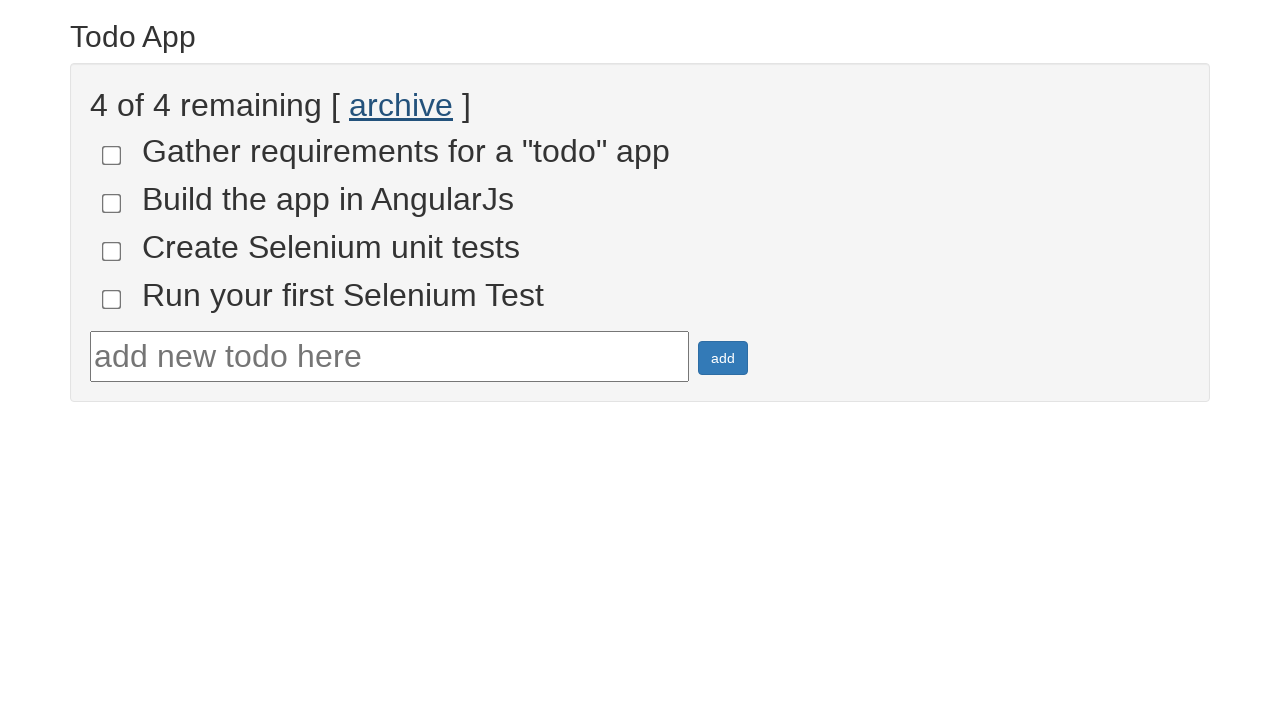